Demonstrates XPath parent and sibling traversal techniques by locating buttons in the header using following-sibling, preceding-sibling, and parent axis selectors on a practice automation website.

Starting URL: https://rahulshettyacademy.com/AutomationPractice/

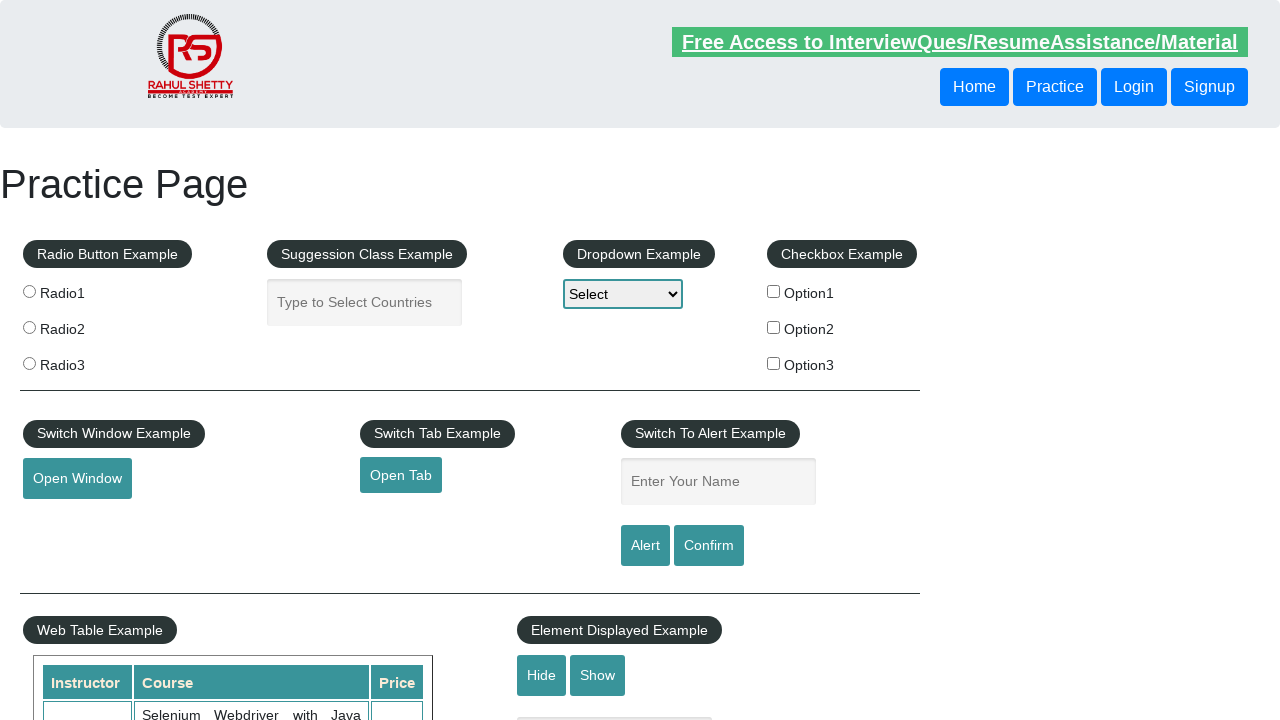

Waited for header buttons to be visible
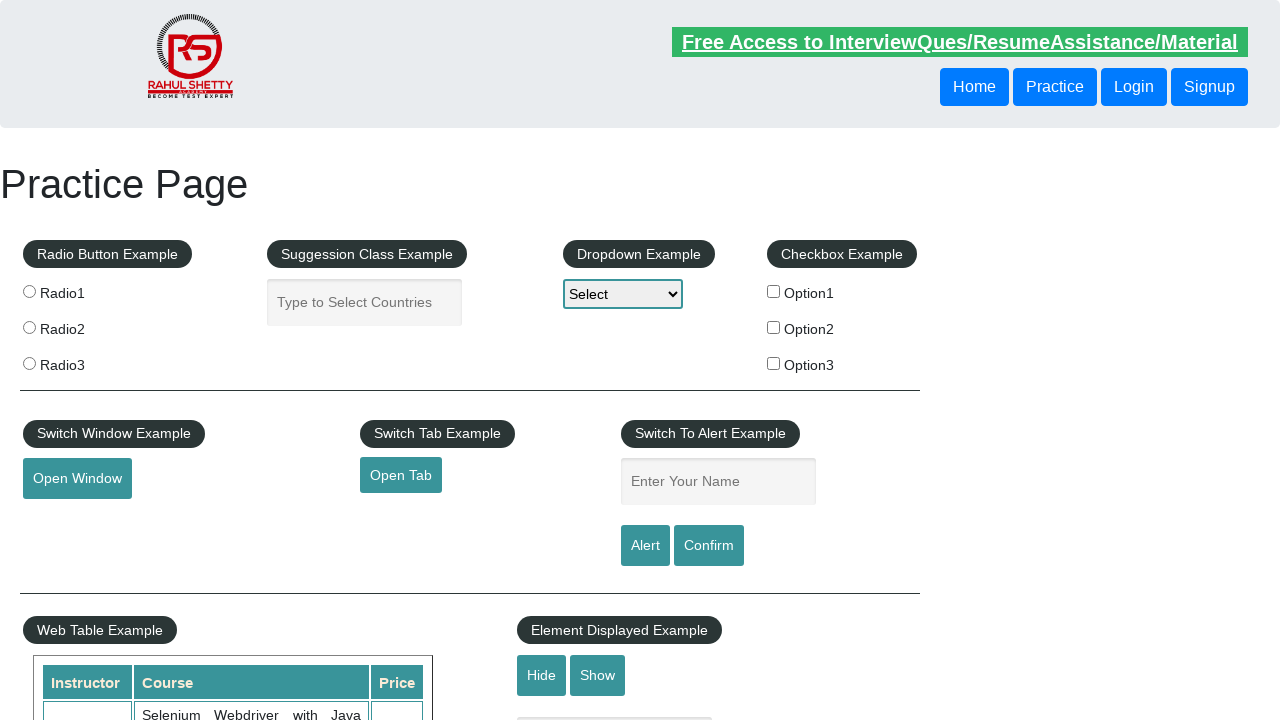

Located button using following-sibling axis
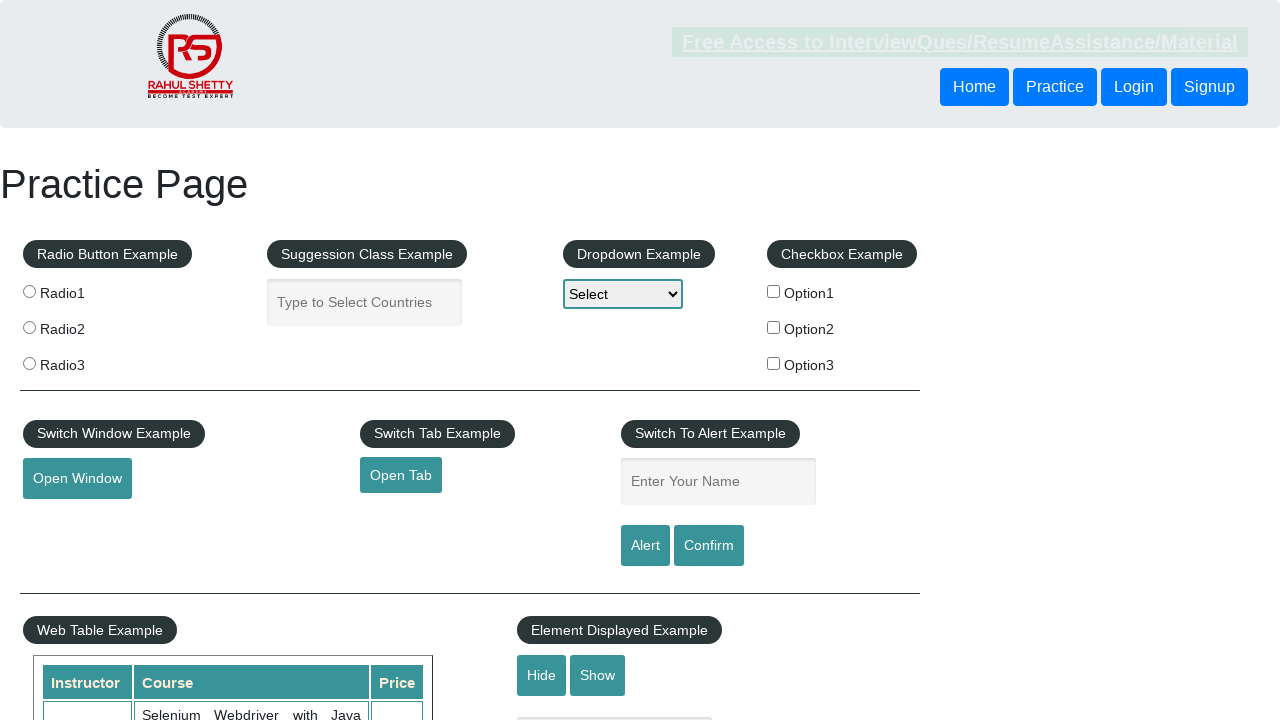

Following-sibling button became visible
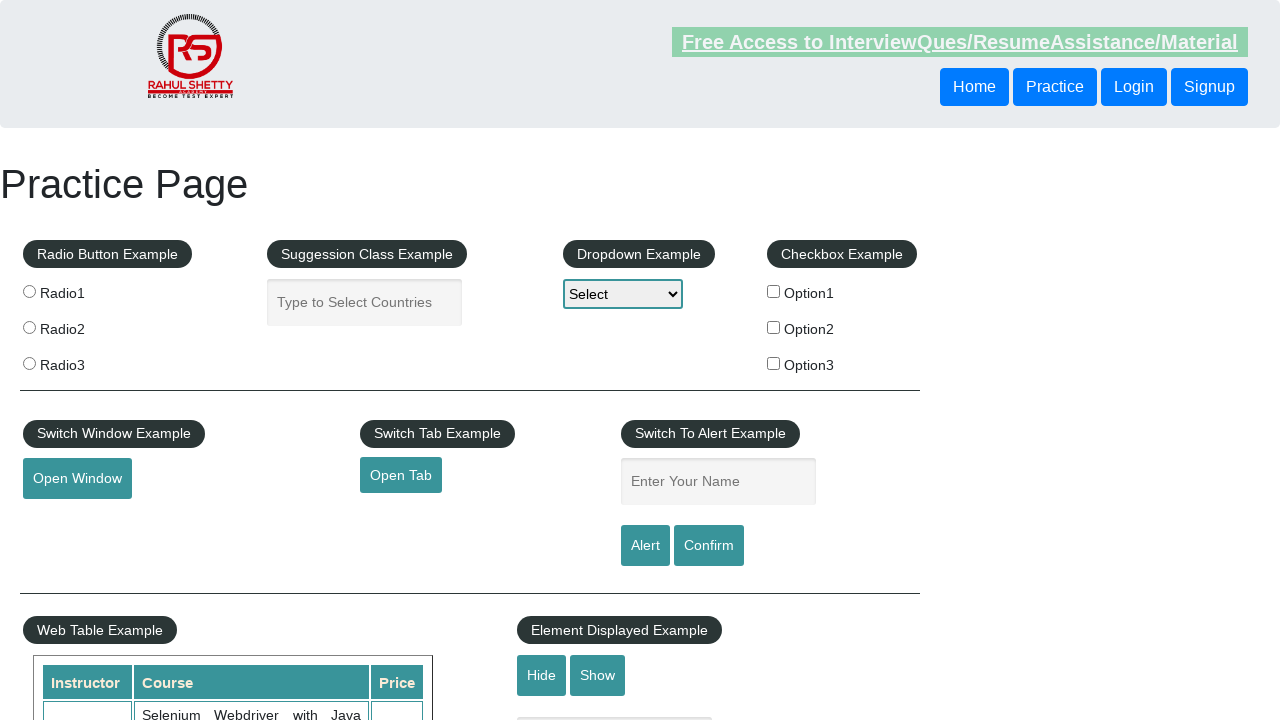

Located button using preceding-sibling axis
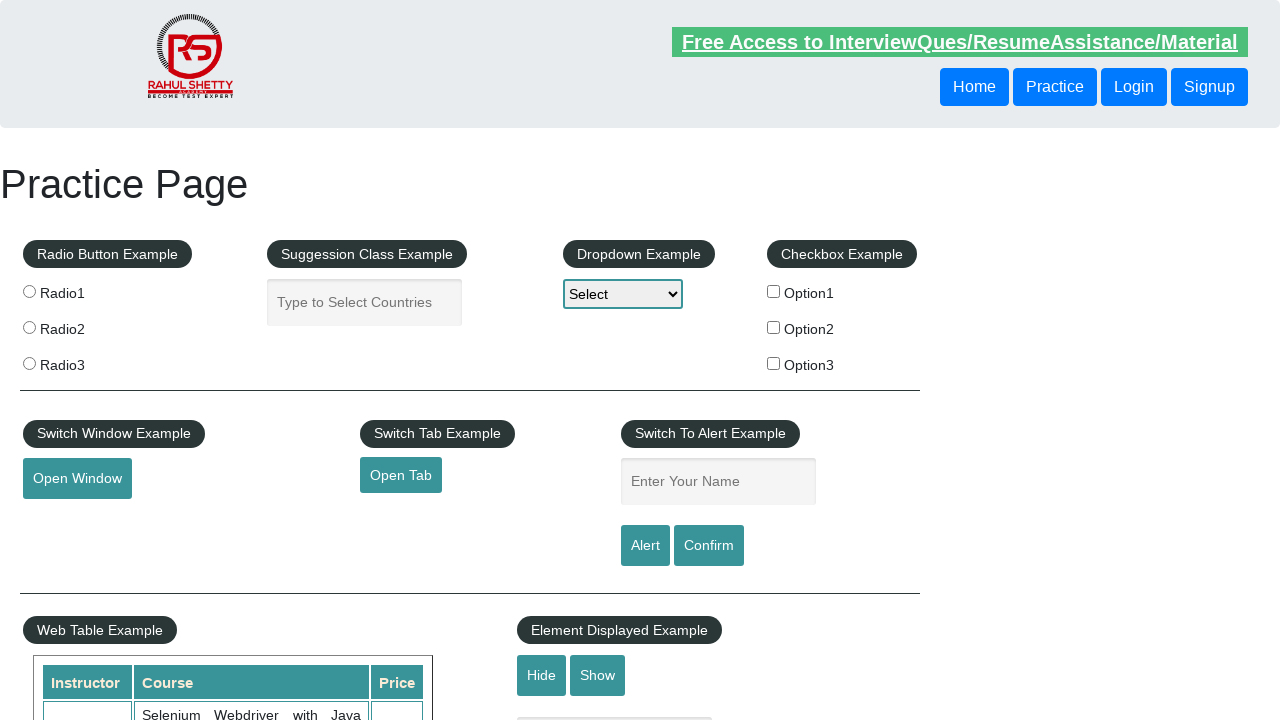

Preceding-sibling button became visible
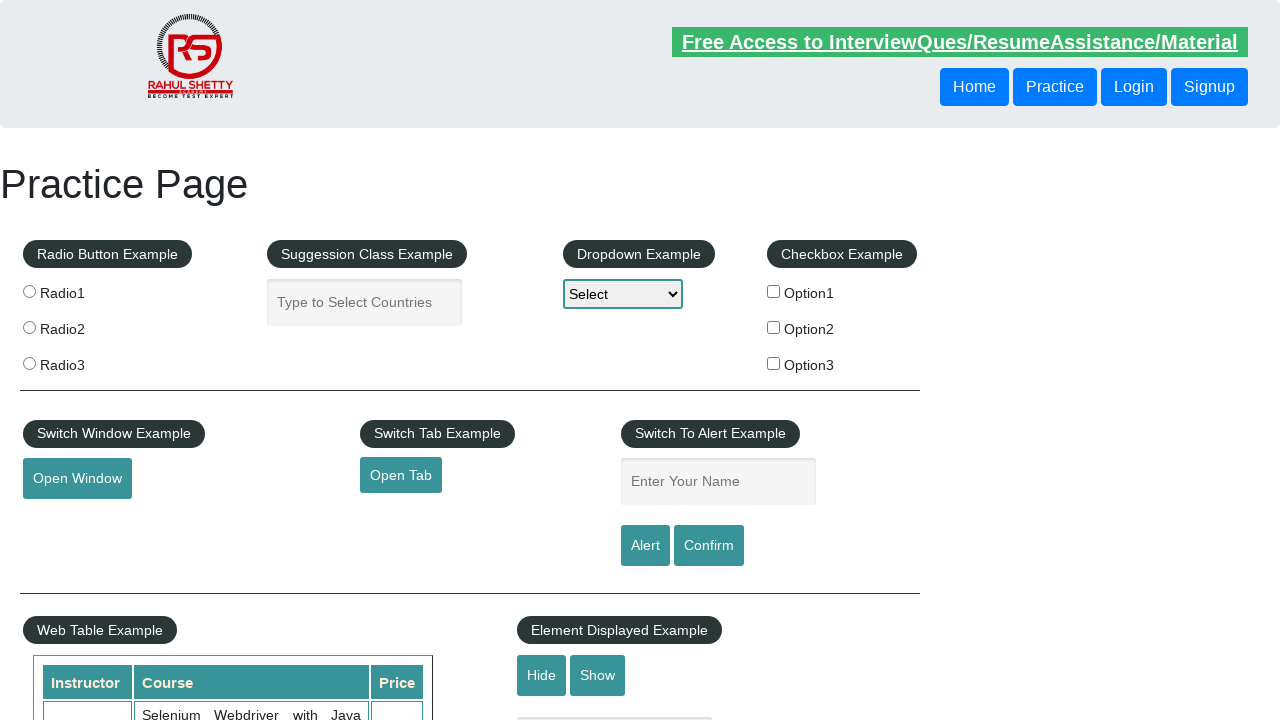

Located parent div of button[3] using parent axis
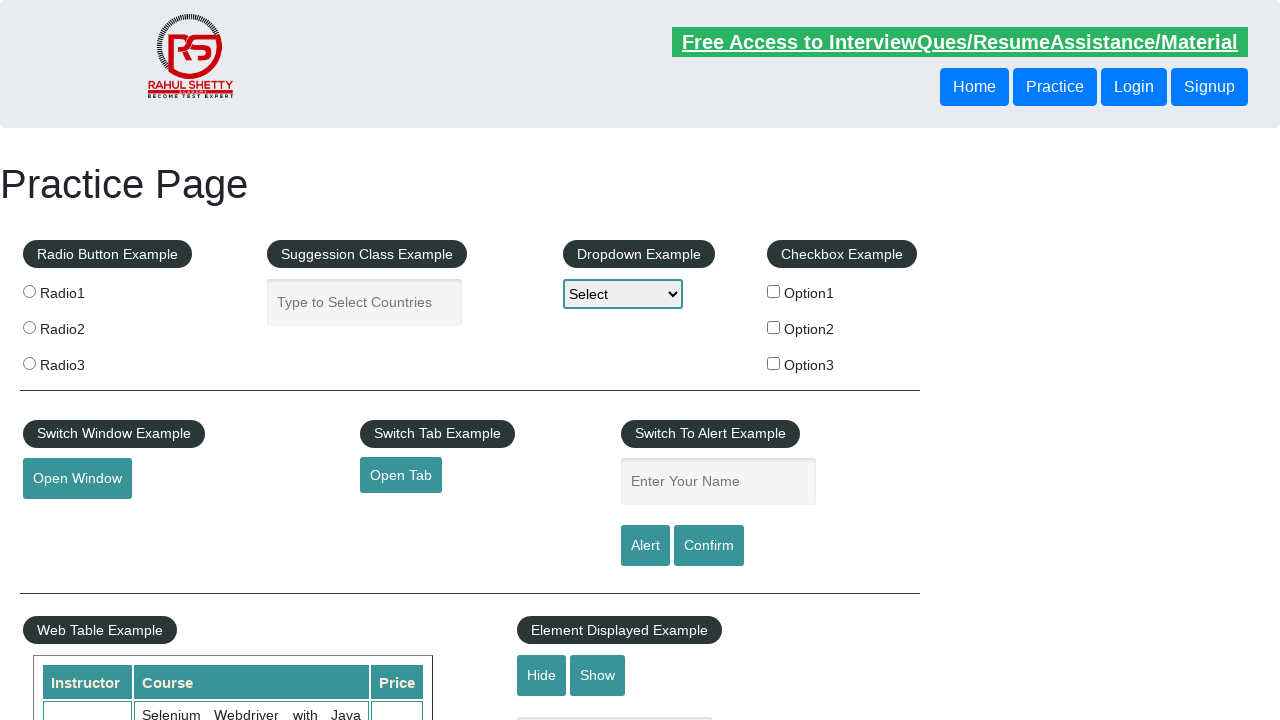

Parent div became visible
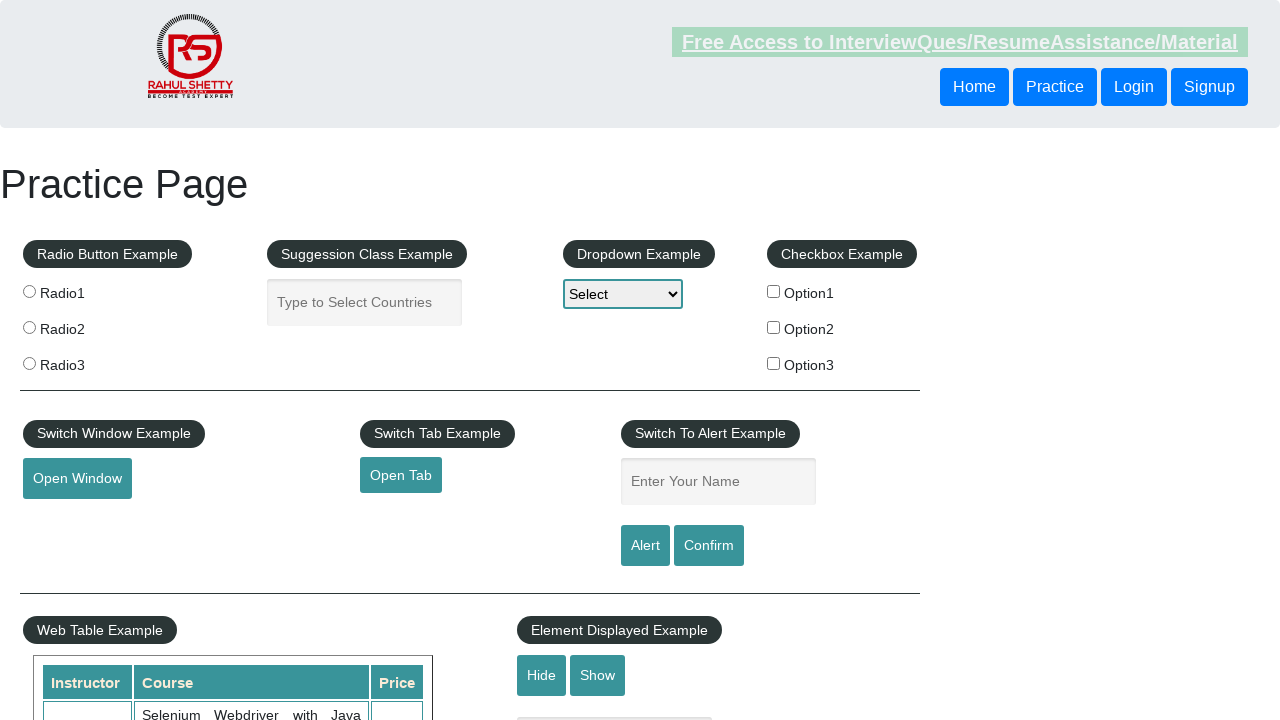

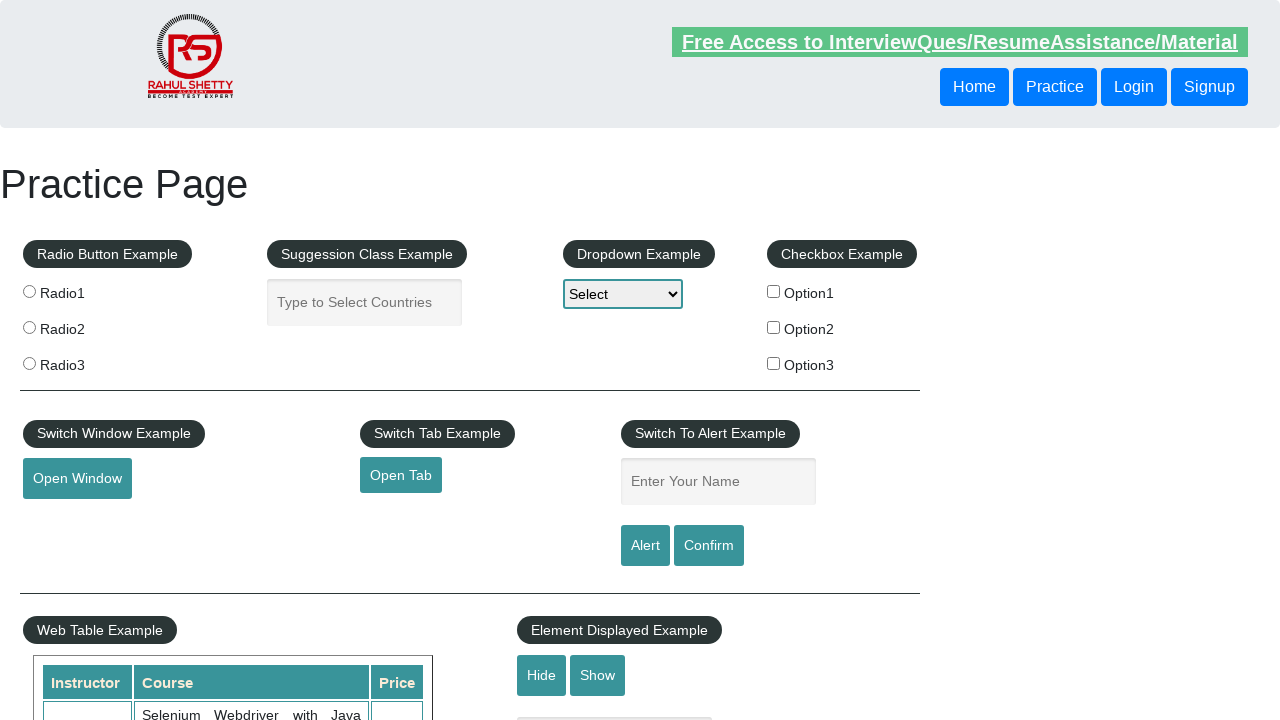